Tests browser tab handling by opening multiple tabs, navigating to different websites, switching between tabs, and closing a specific tab.

Starting URL: https://www.changepond.com/

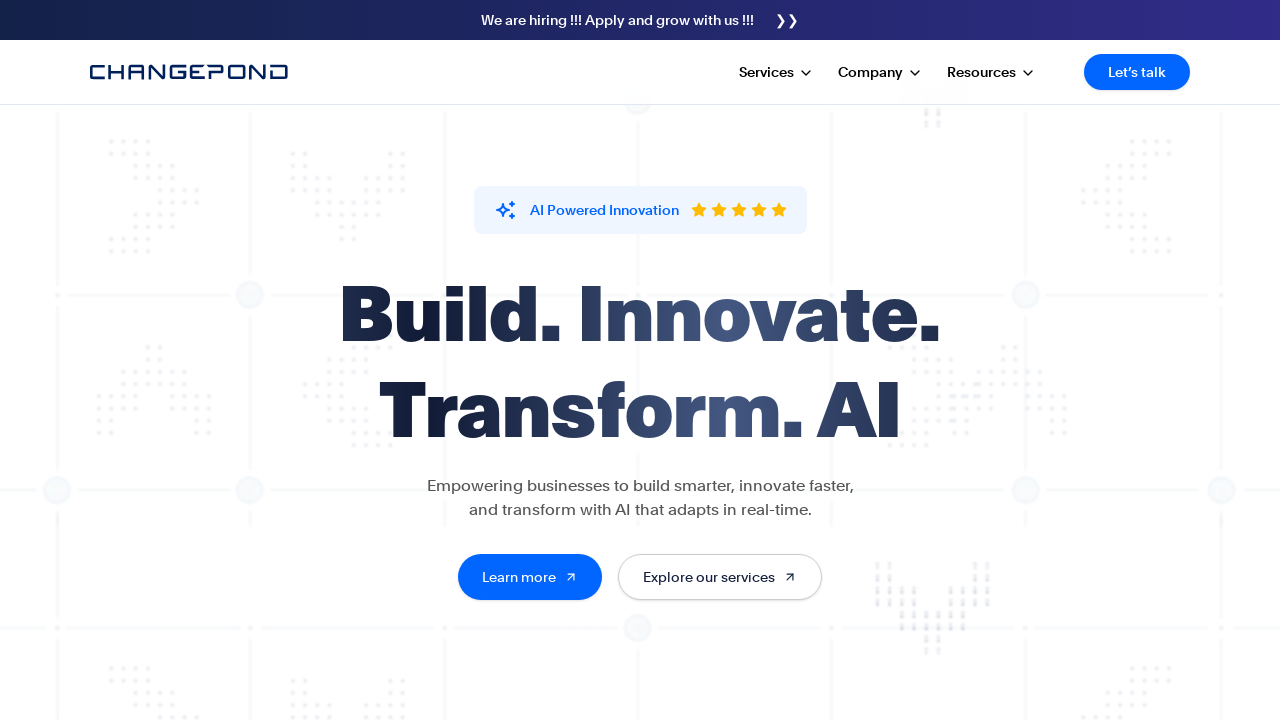

Opened new tab for practice test automation
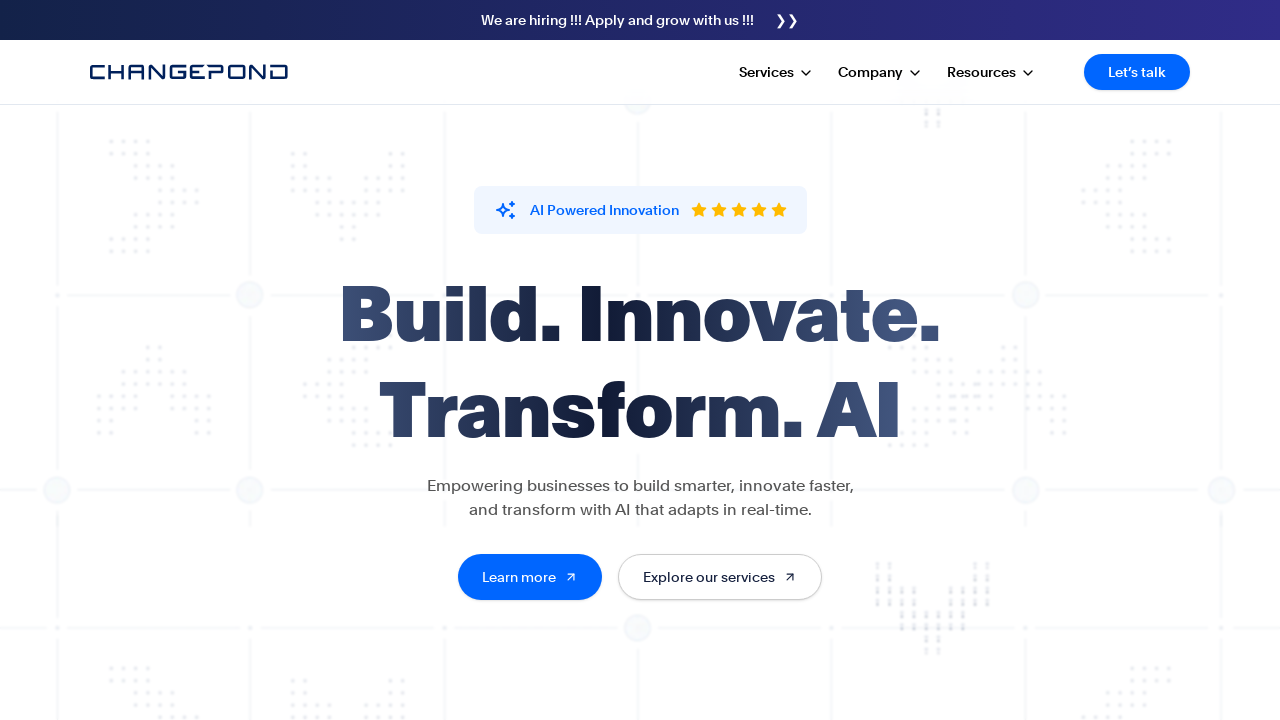

Navigated to practice test automation login page
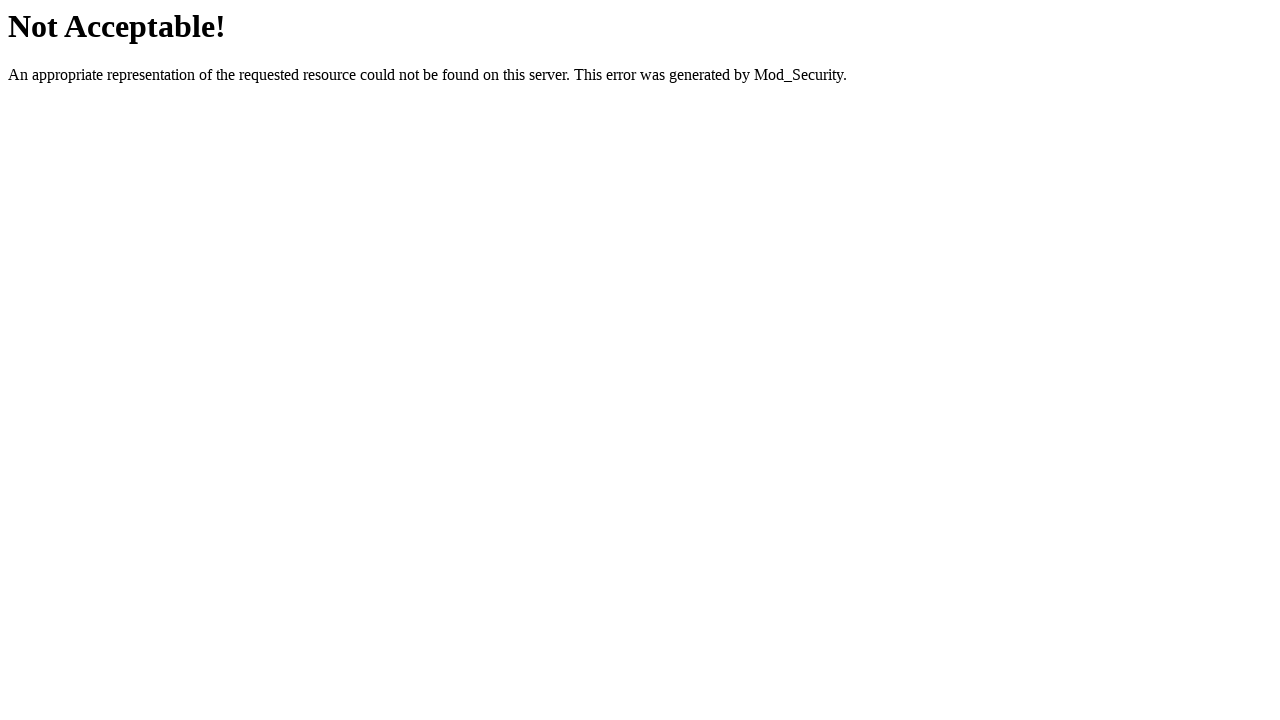

Opened new tab for OrangeHRM demo site
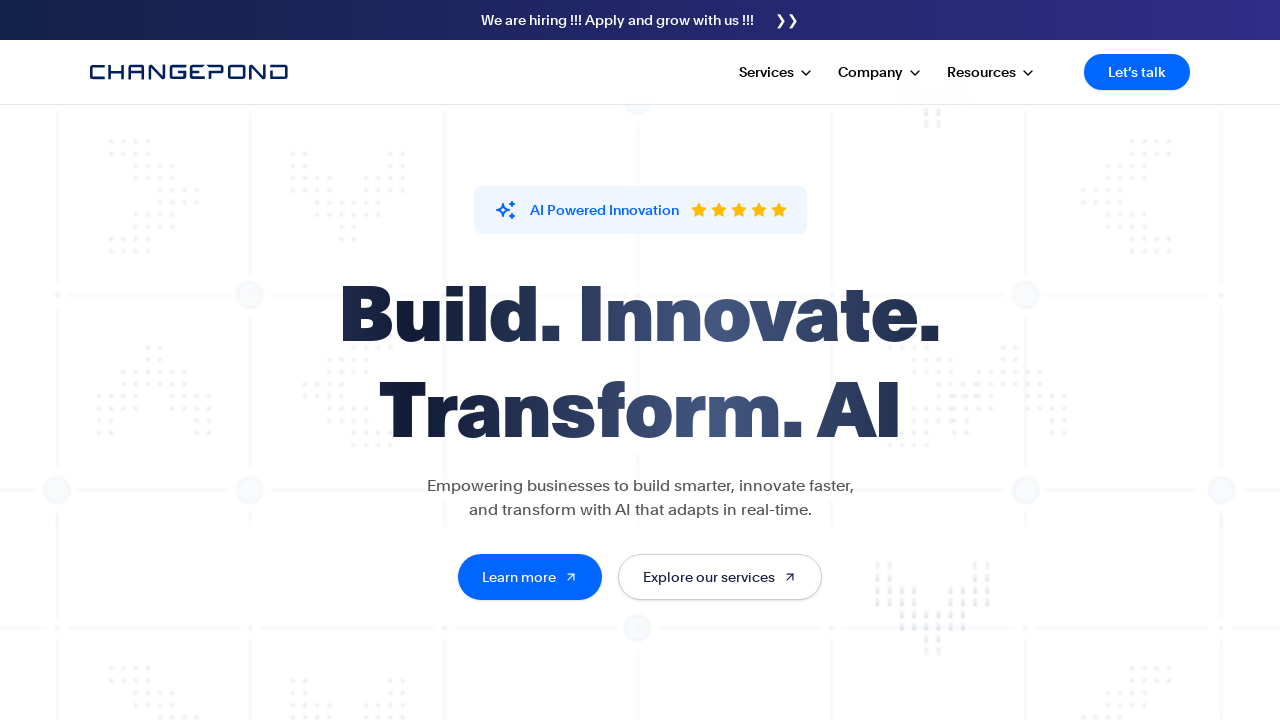

Navigated to OrangeHRM demo login page
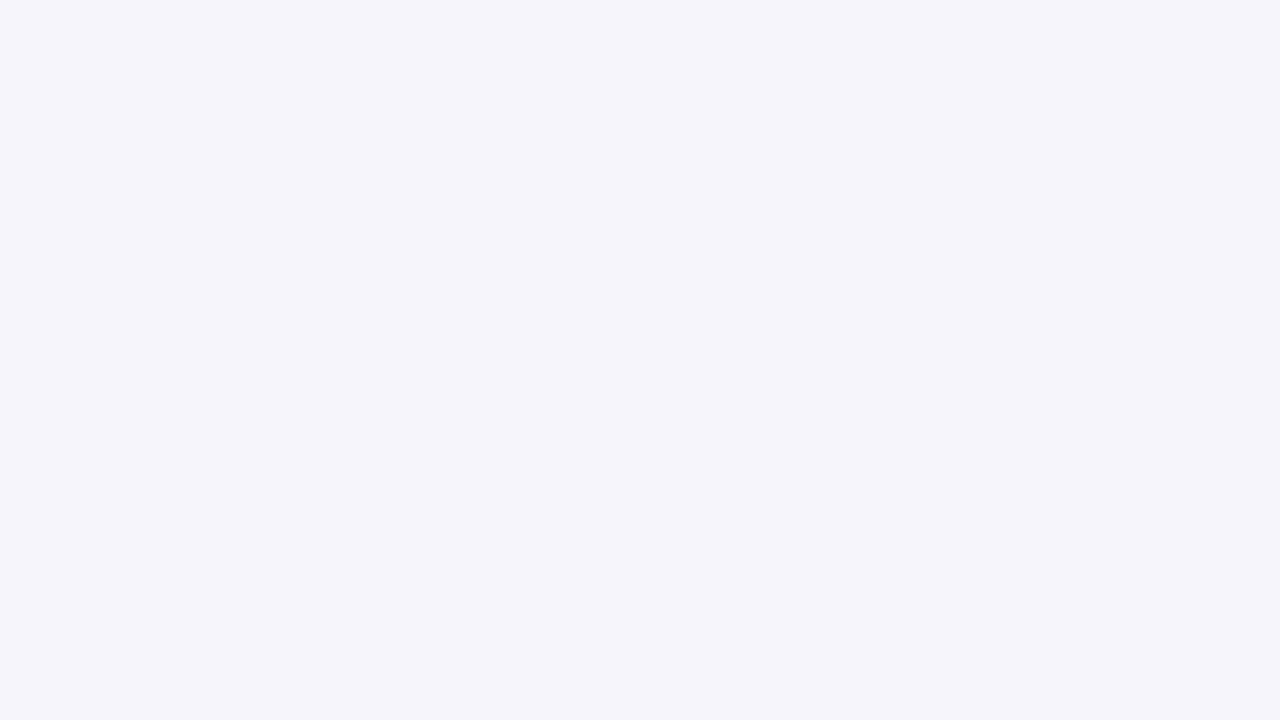

Switched to practice test automation tab
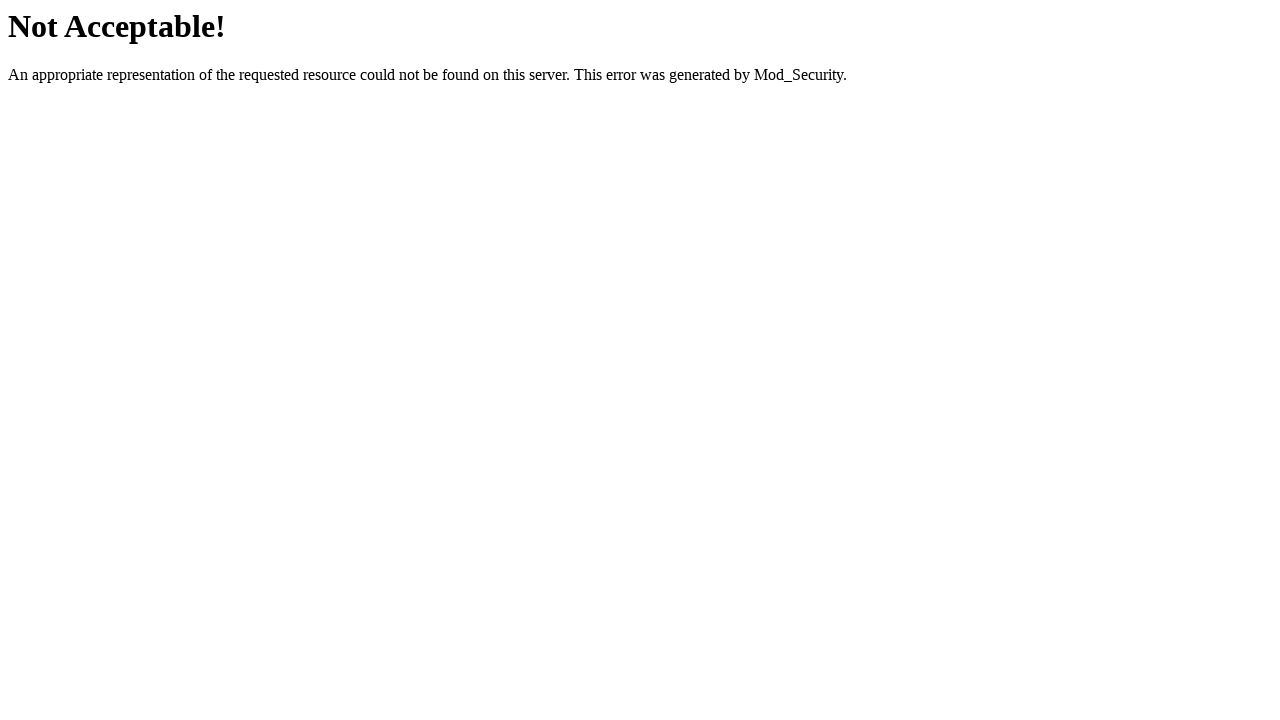

Waited 1 second on practice test automation tab
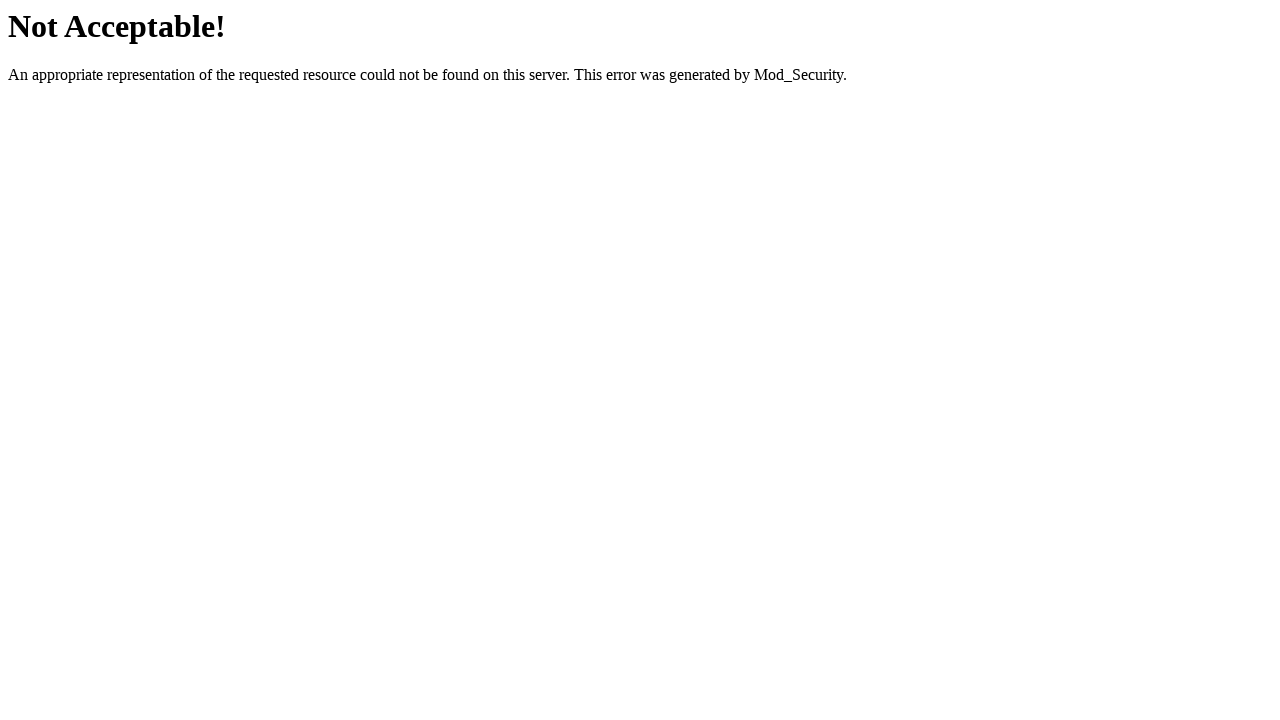

Switched to OrangeHRM demo tab
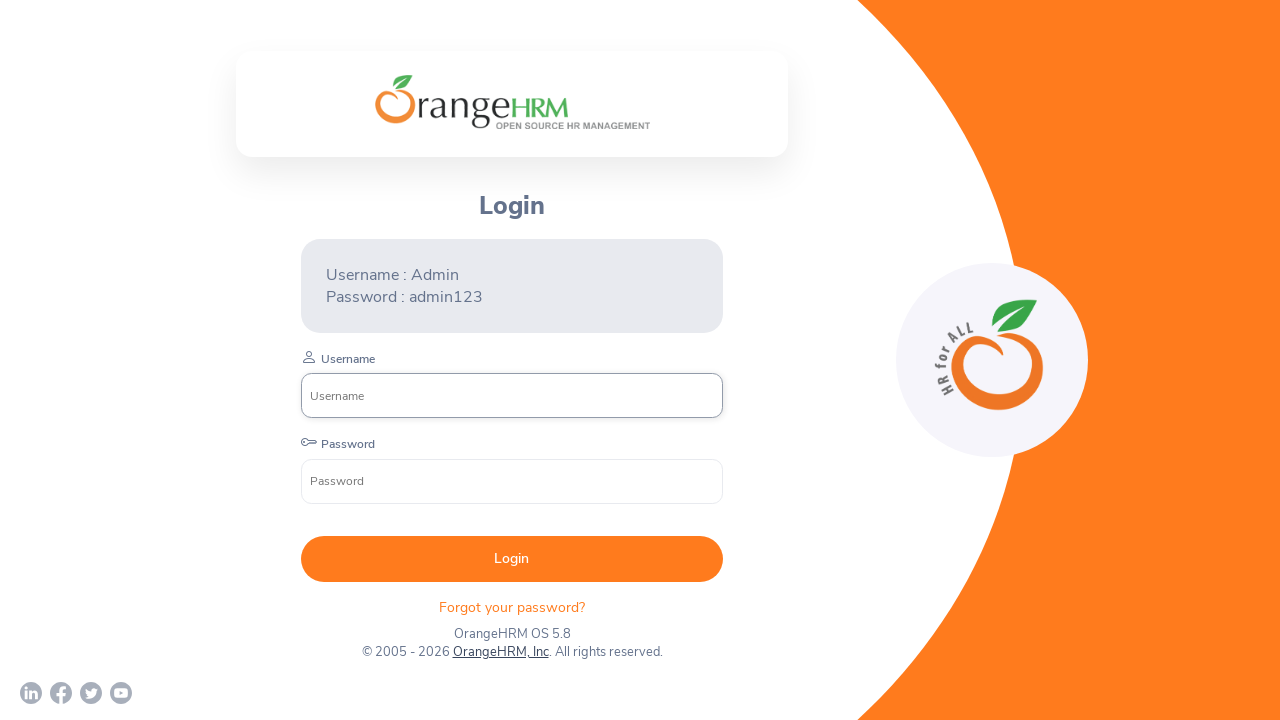

Waited 1 second on OrangeHRM demo tab
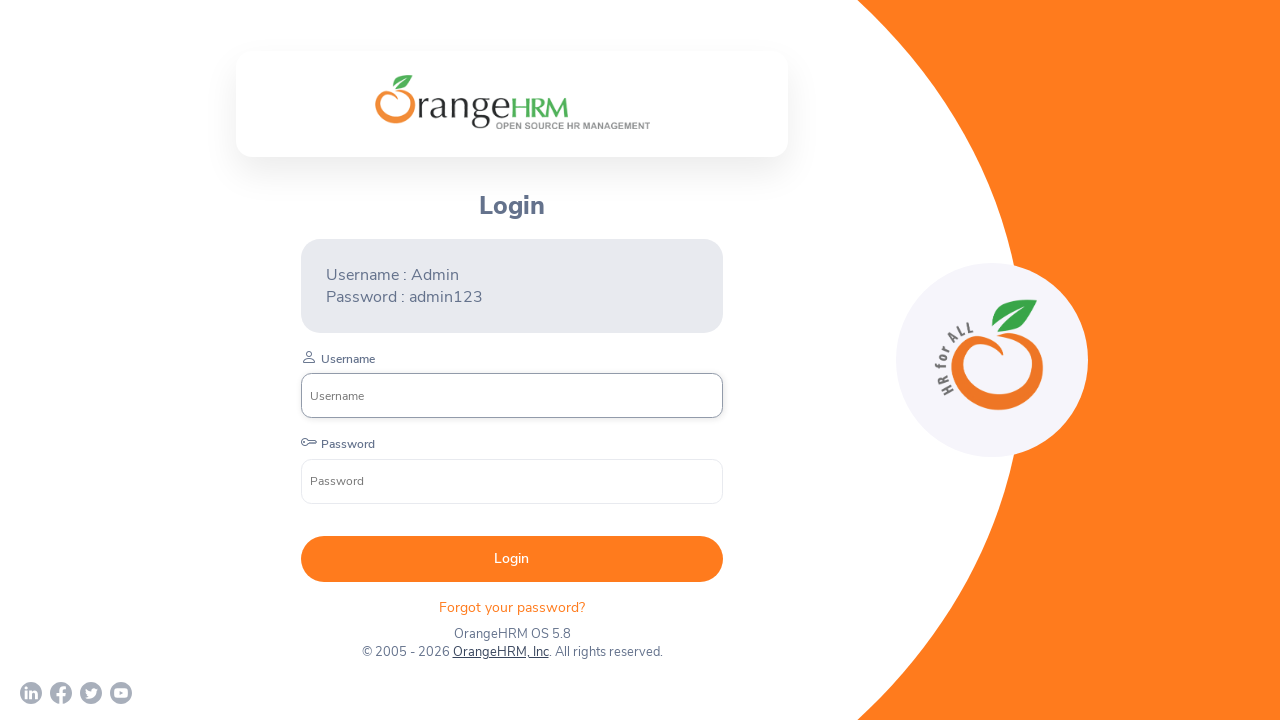

Switched back to practice test automation tab
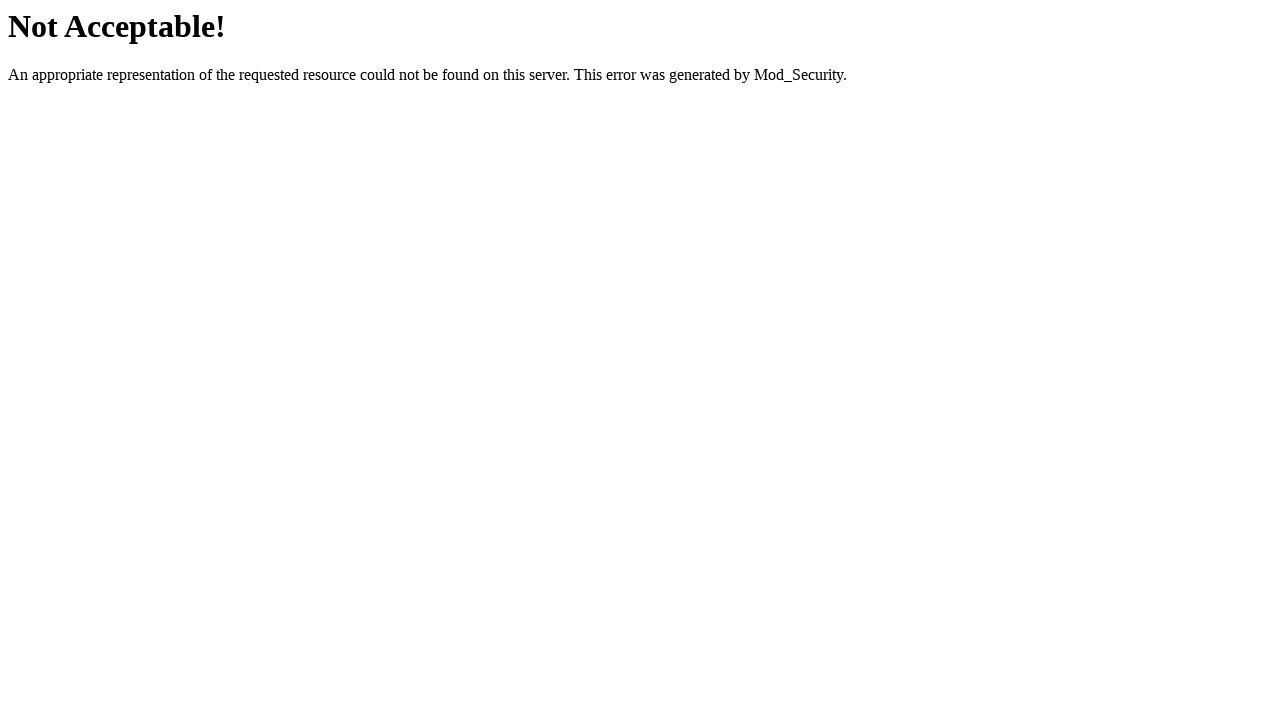

Waited 1 second on practice test automation tab
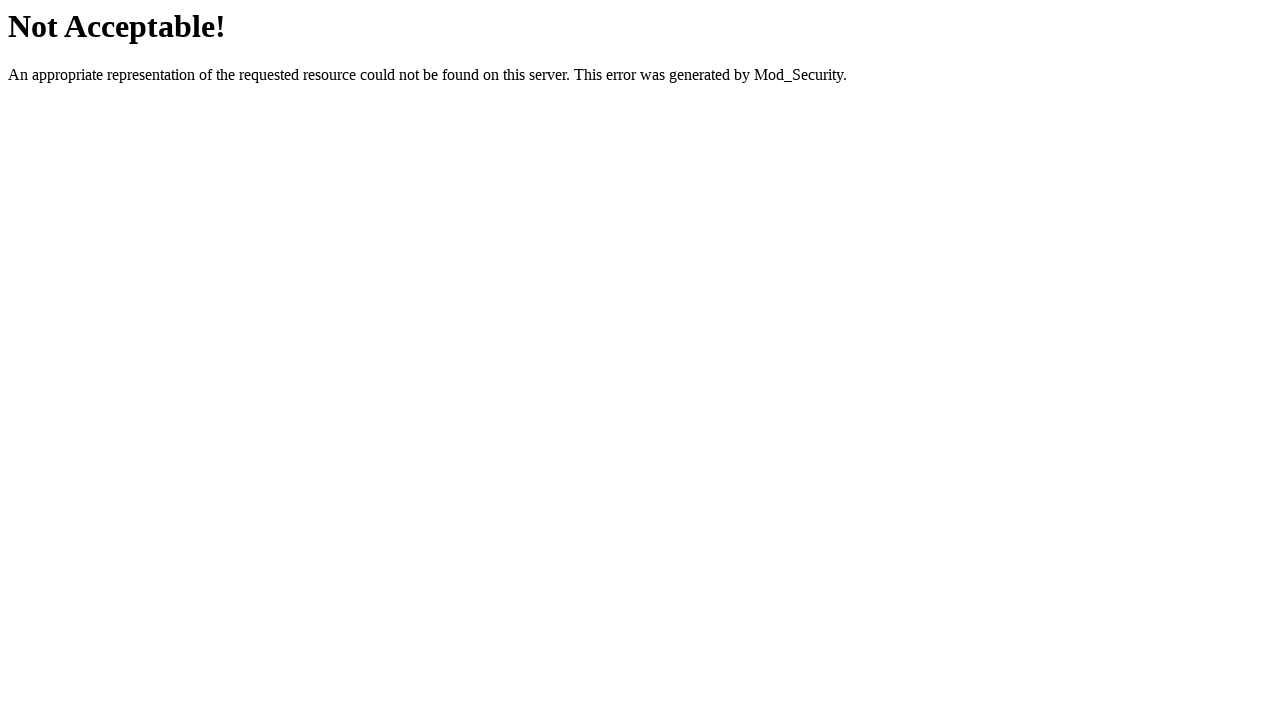

Switched to original changepond.com tab
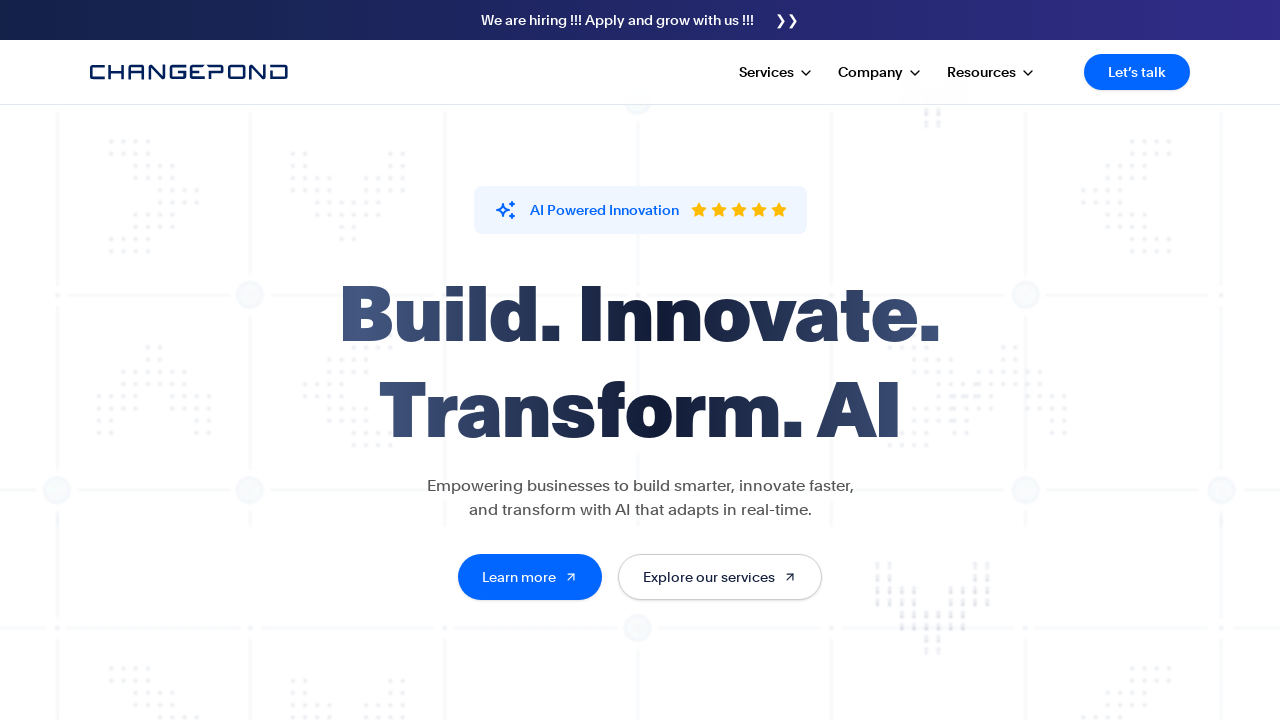

Waited 1 second on changepond.com tab
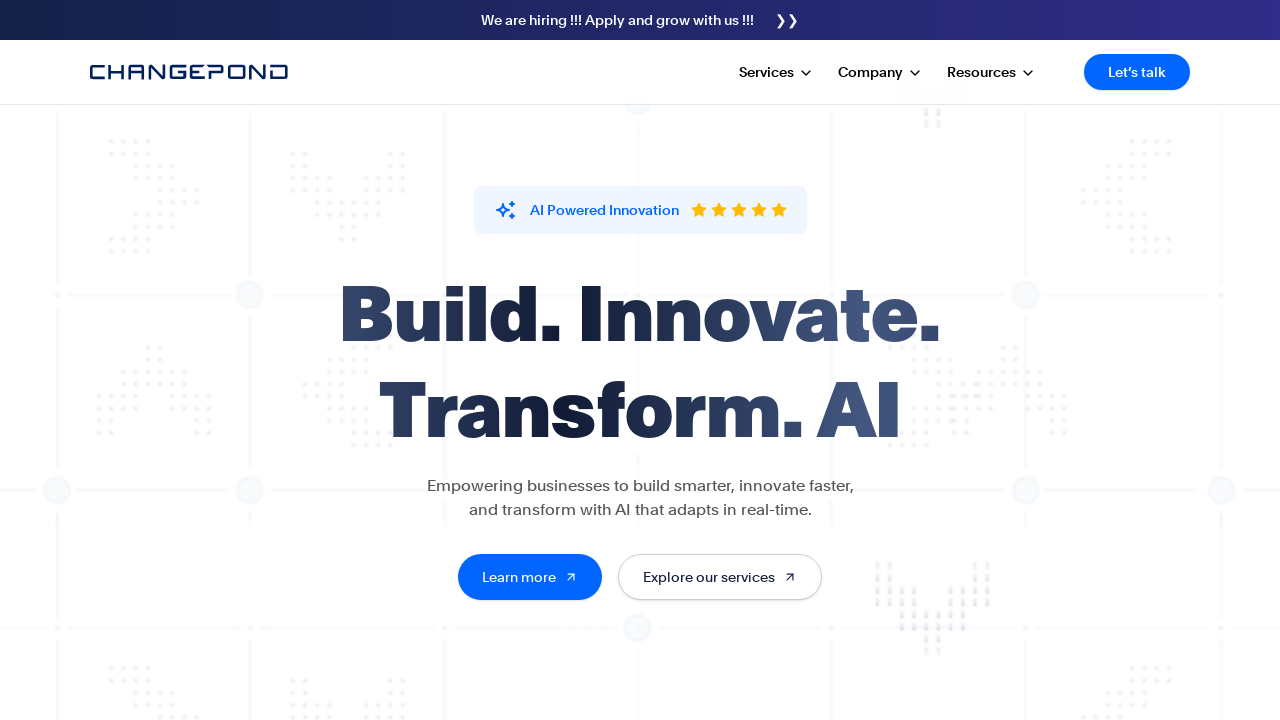

Closed OrangeHRM demo tab
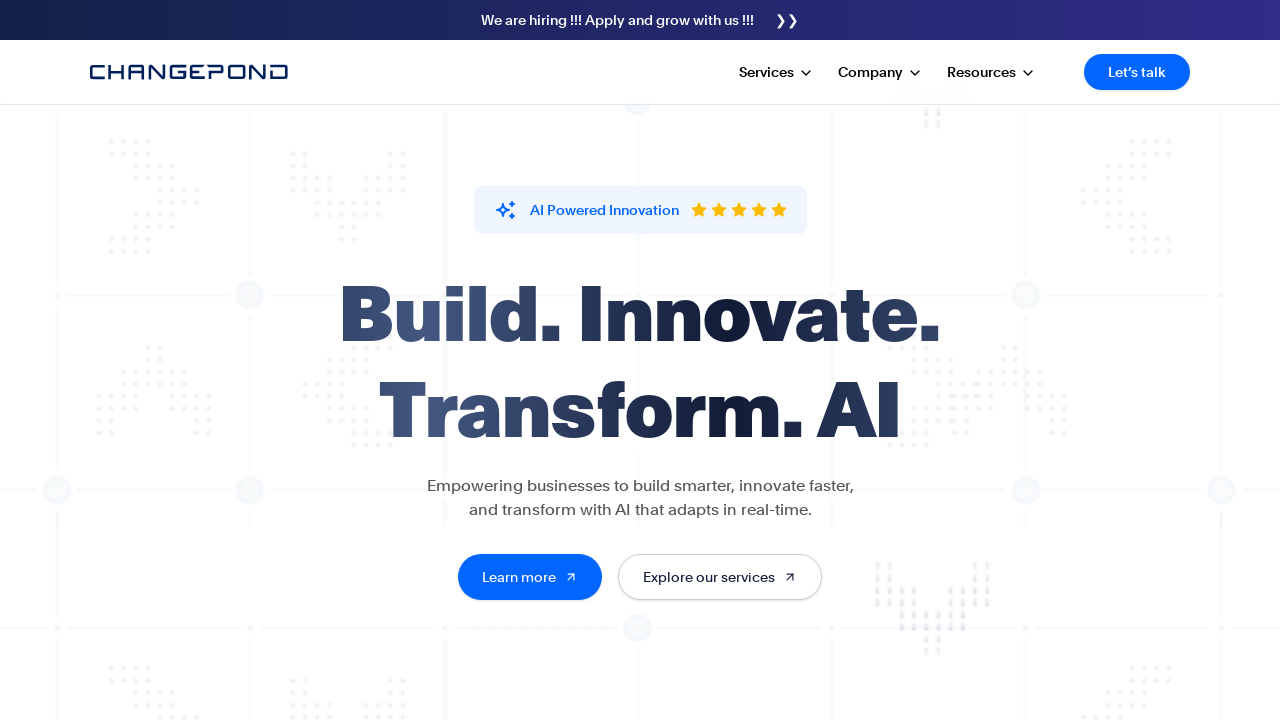

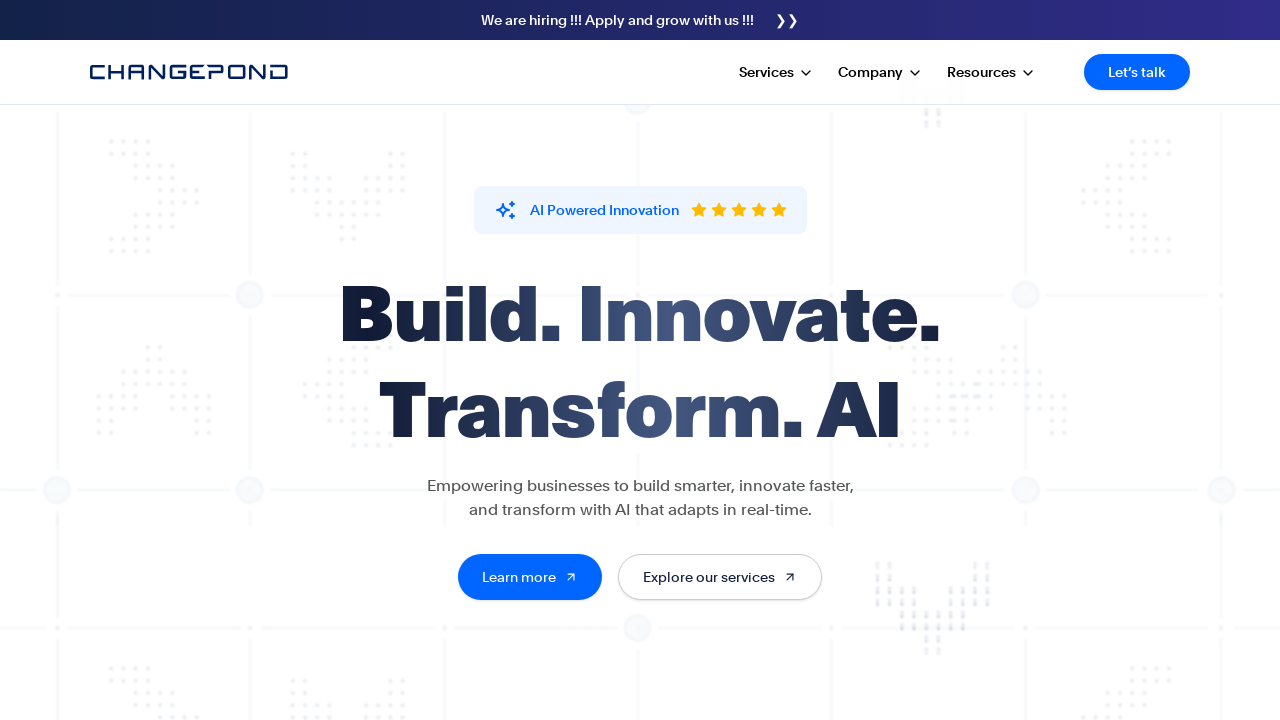